Tests the screen-roller component by scrolling the window to different positions and verifying that the currentScreen value updates correctly to reflect the scroll position.

Starting URL: https://promo.github.io/screen-roller/

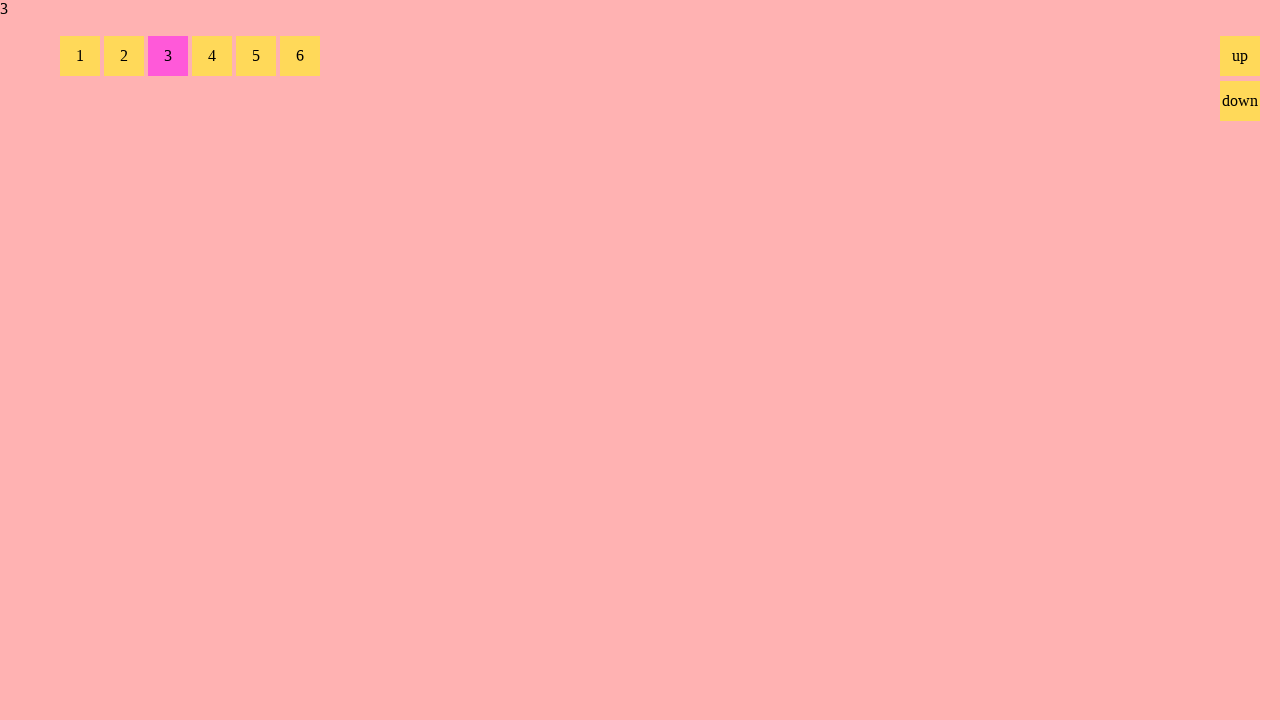

Set viewport size to 1920x1080
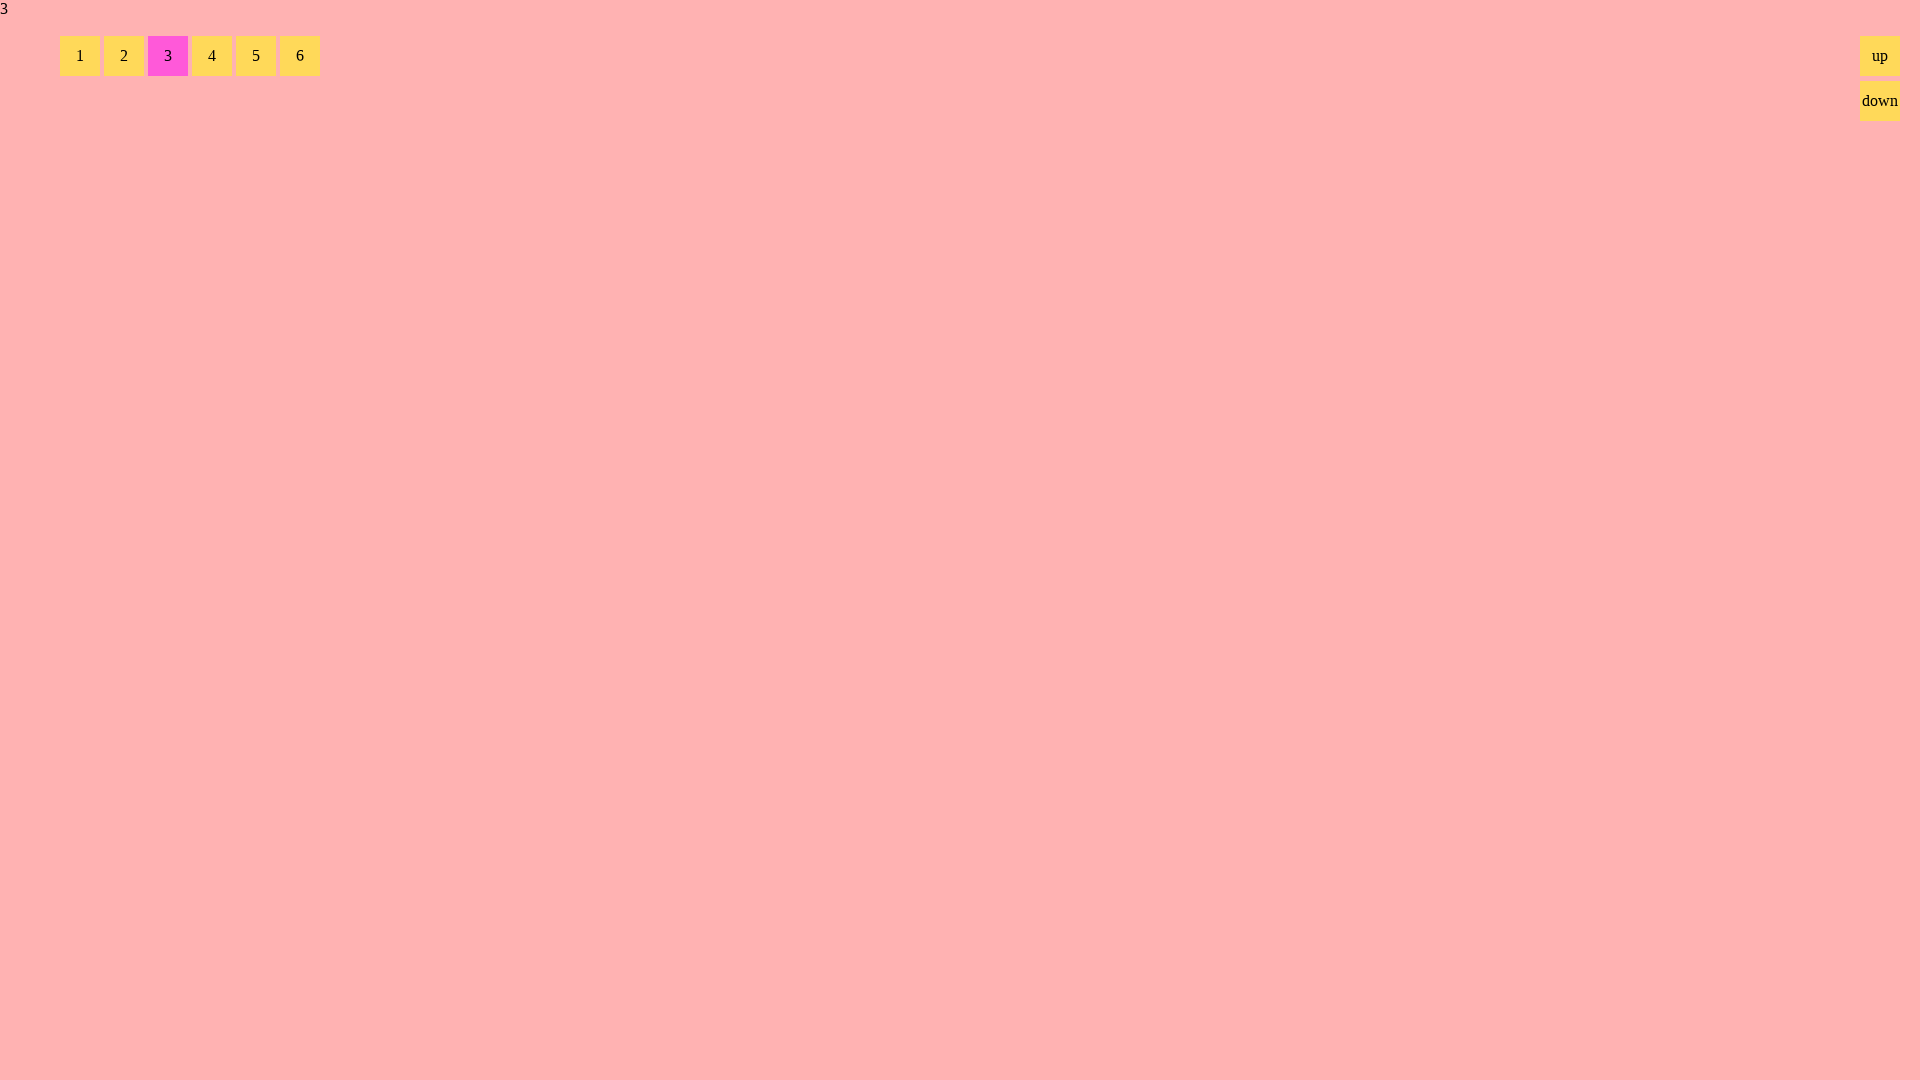

Page DOM content loaded
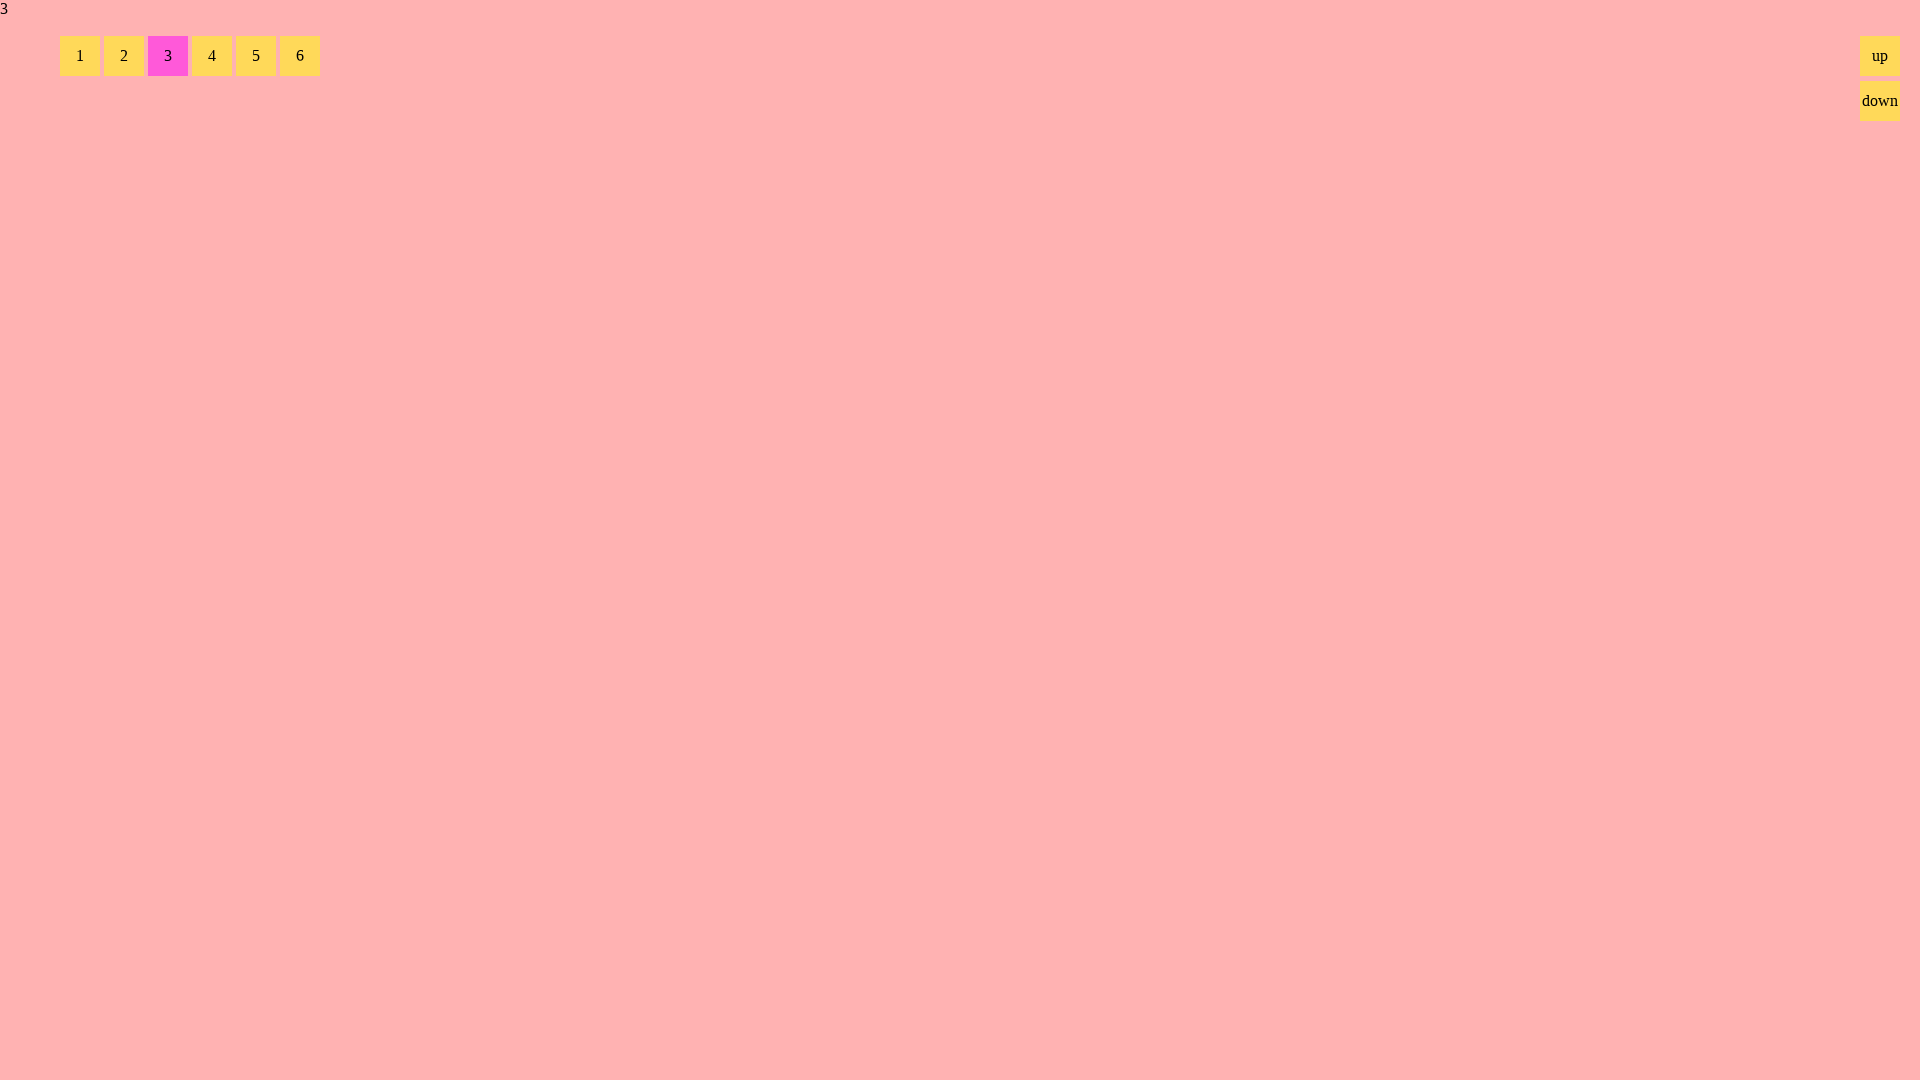

Scrolled window to position 600
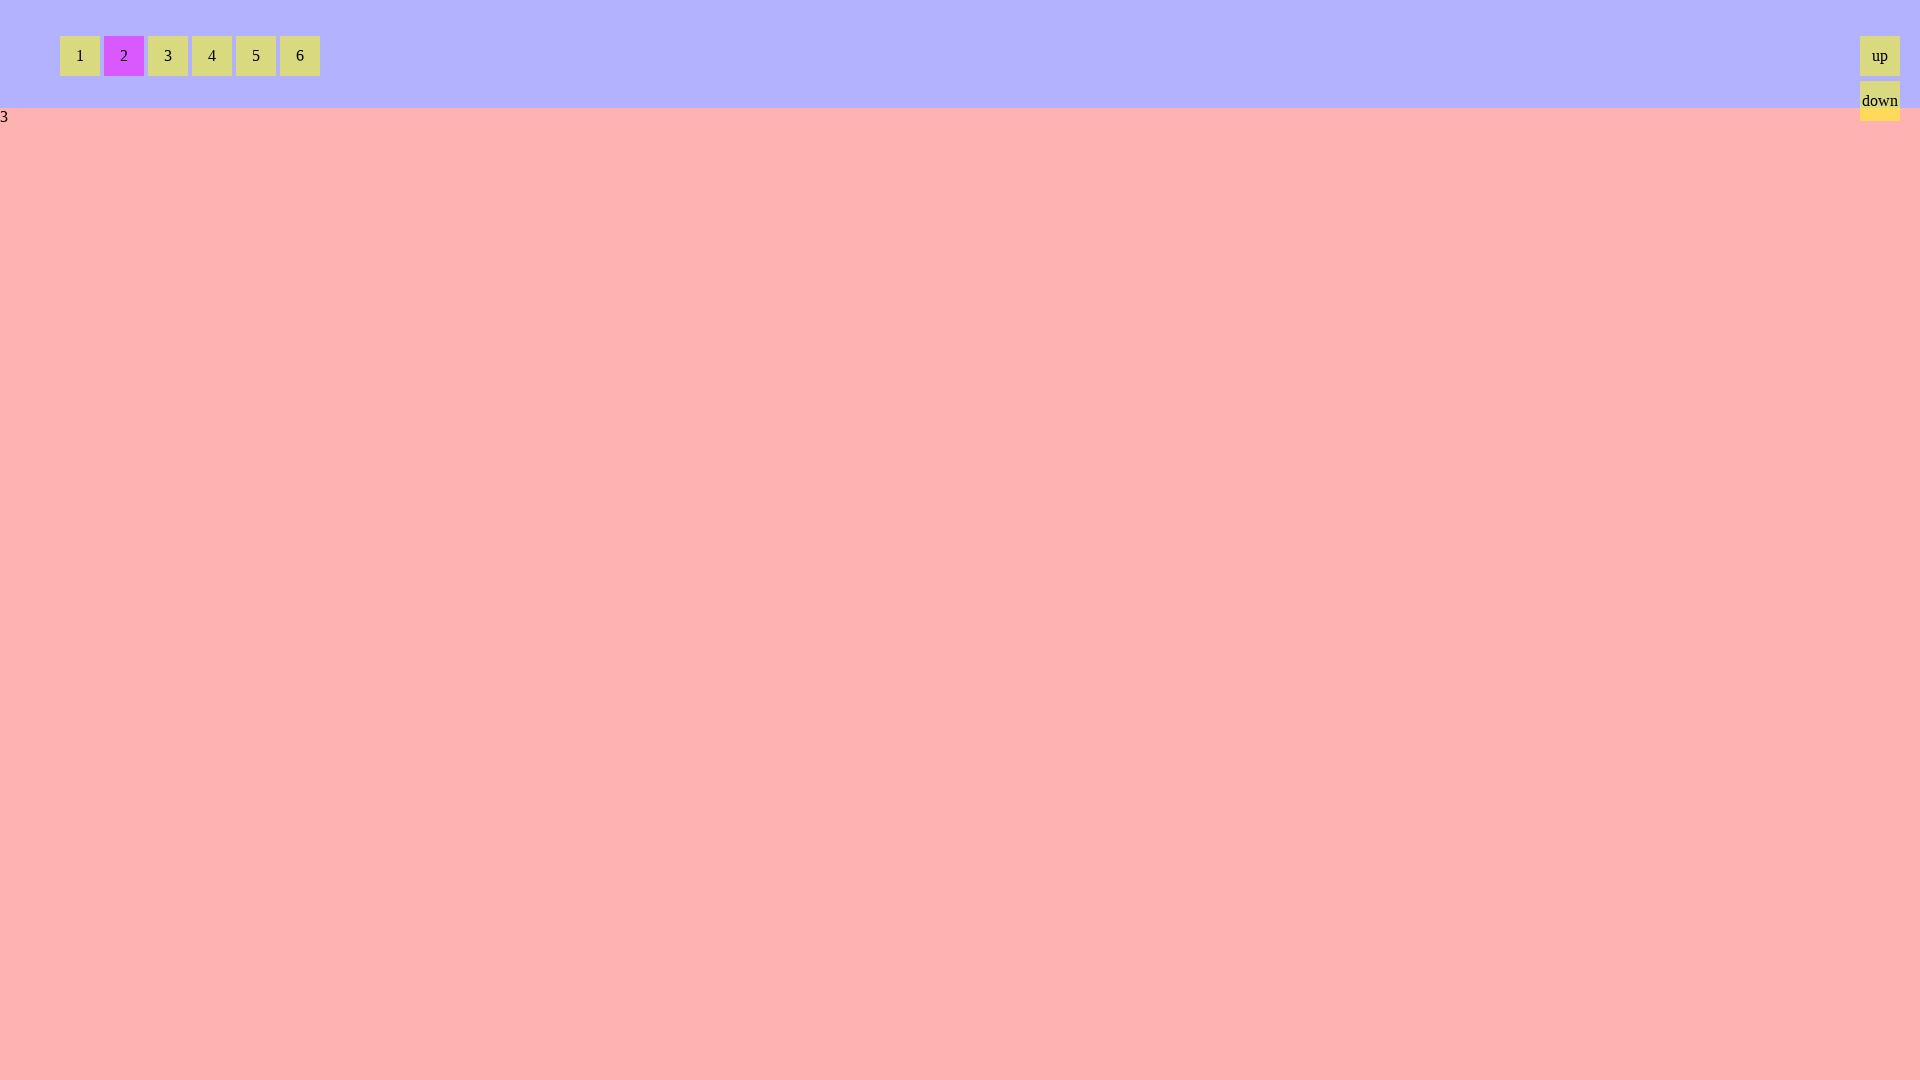

Waited 1 second for scroll to take effect
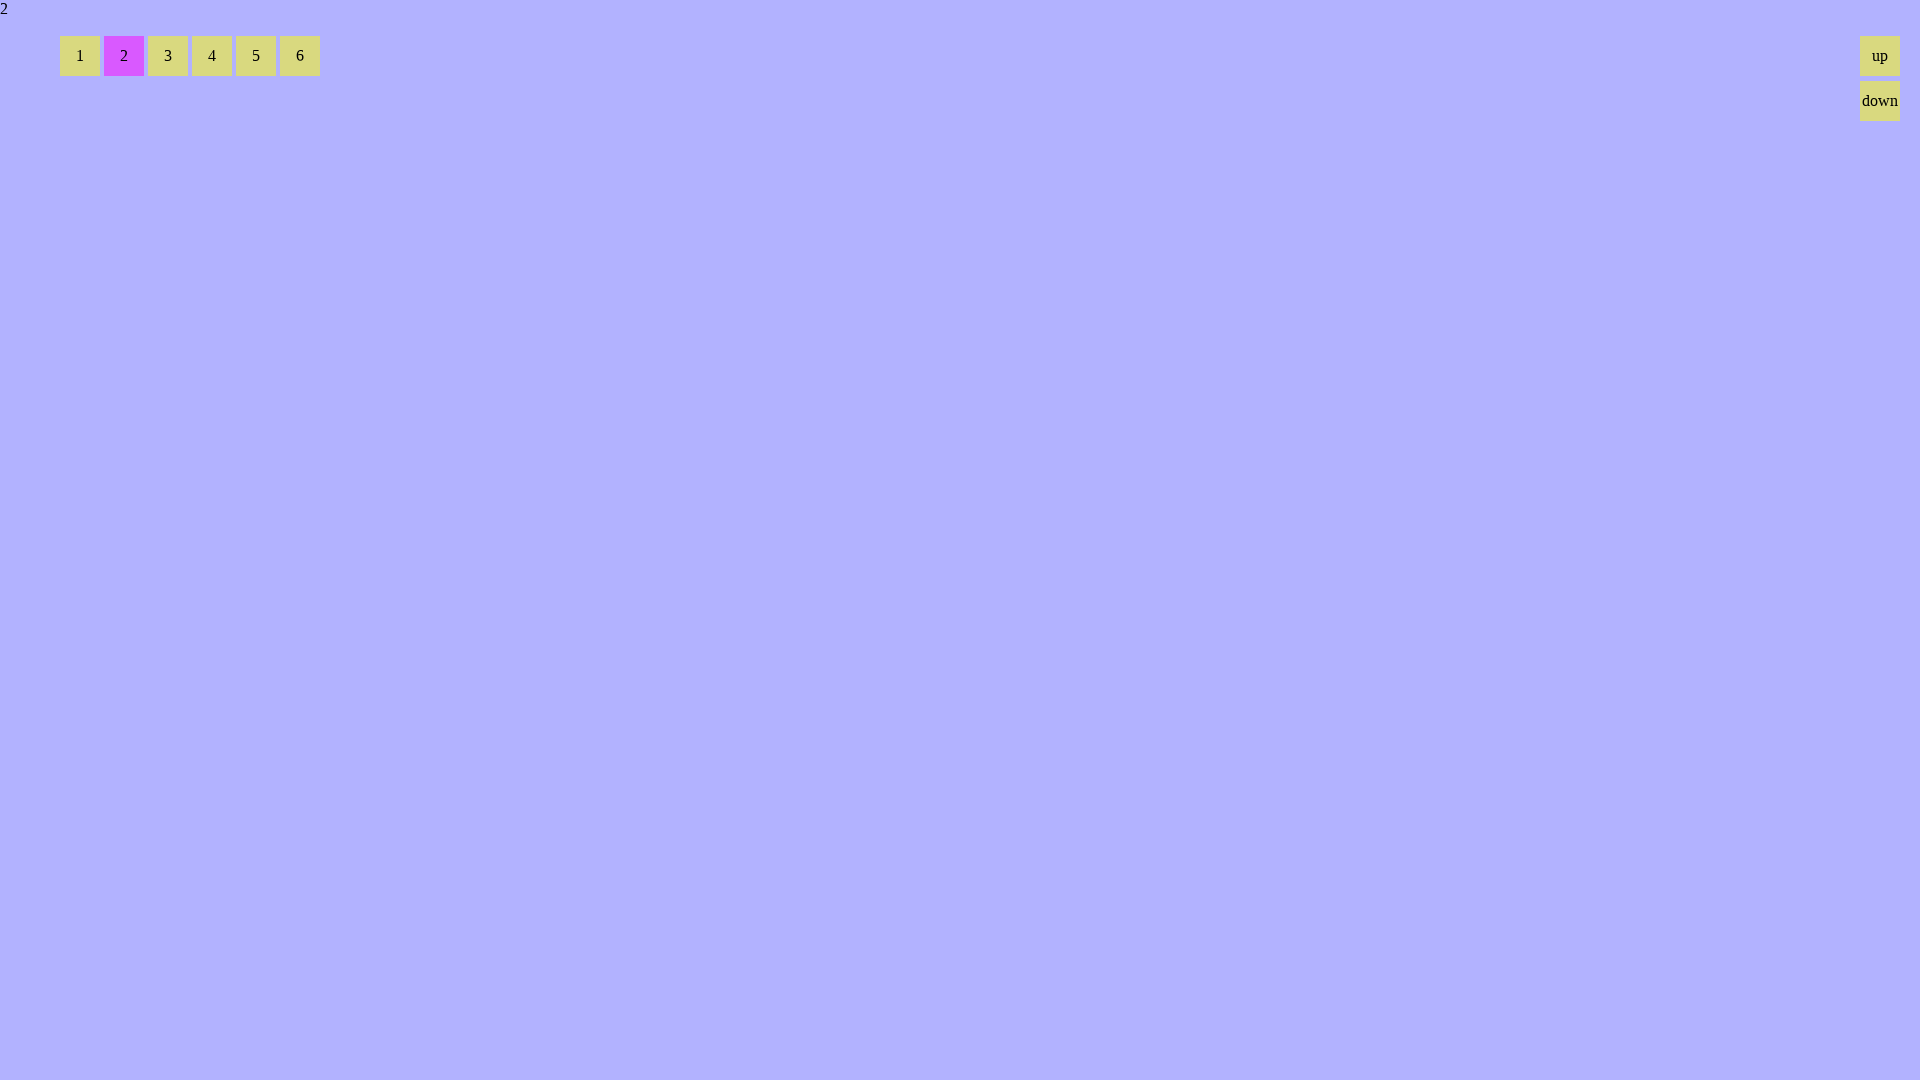

Scrolled window to position 2100
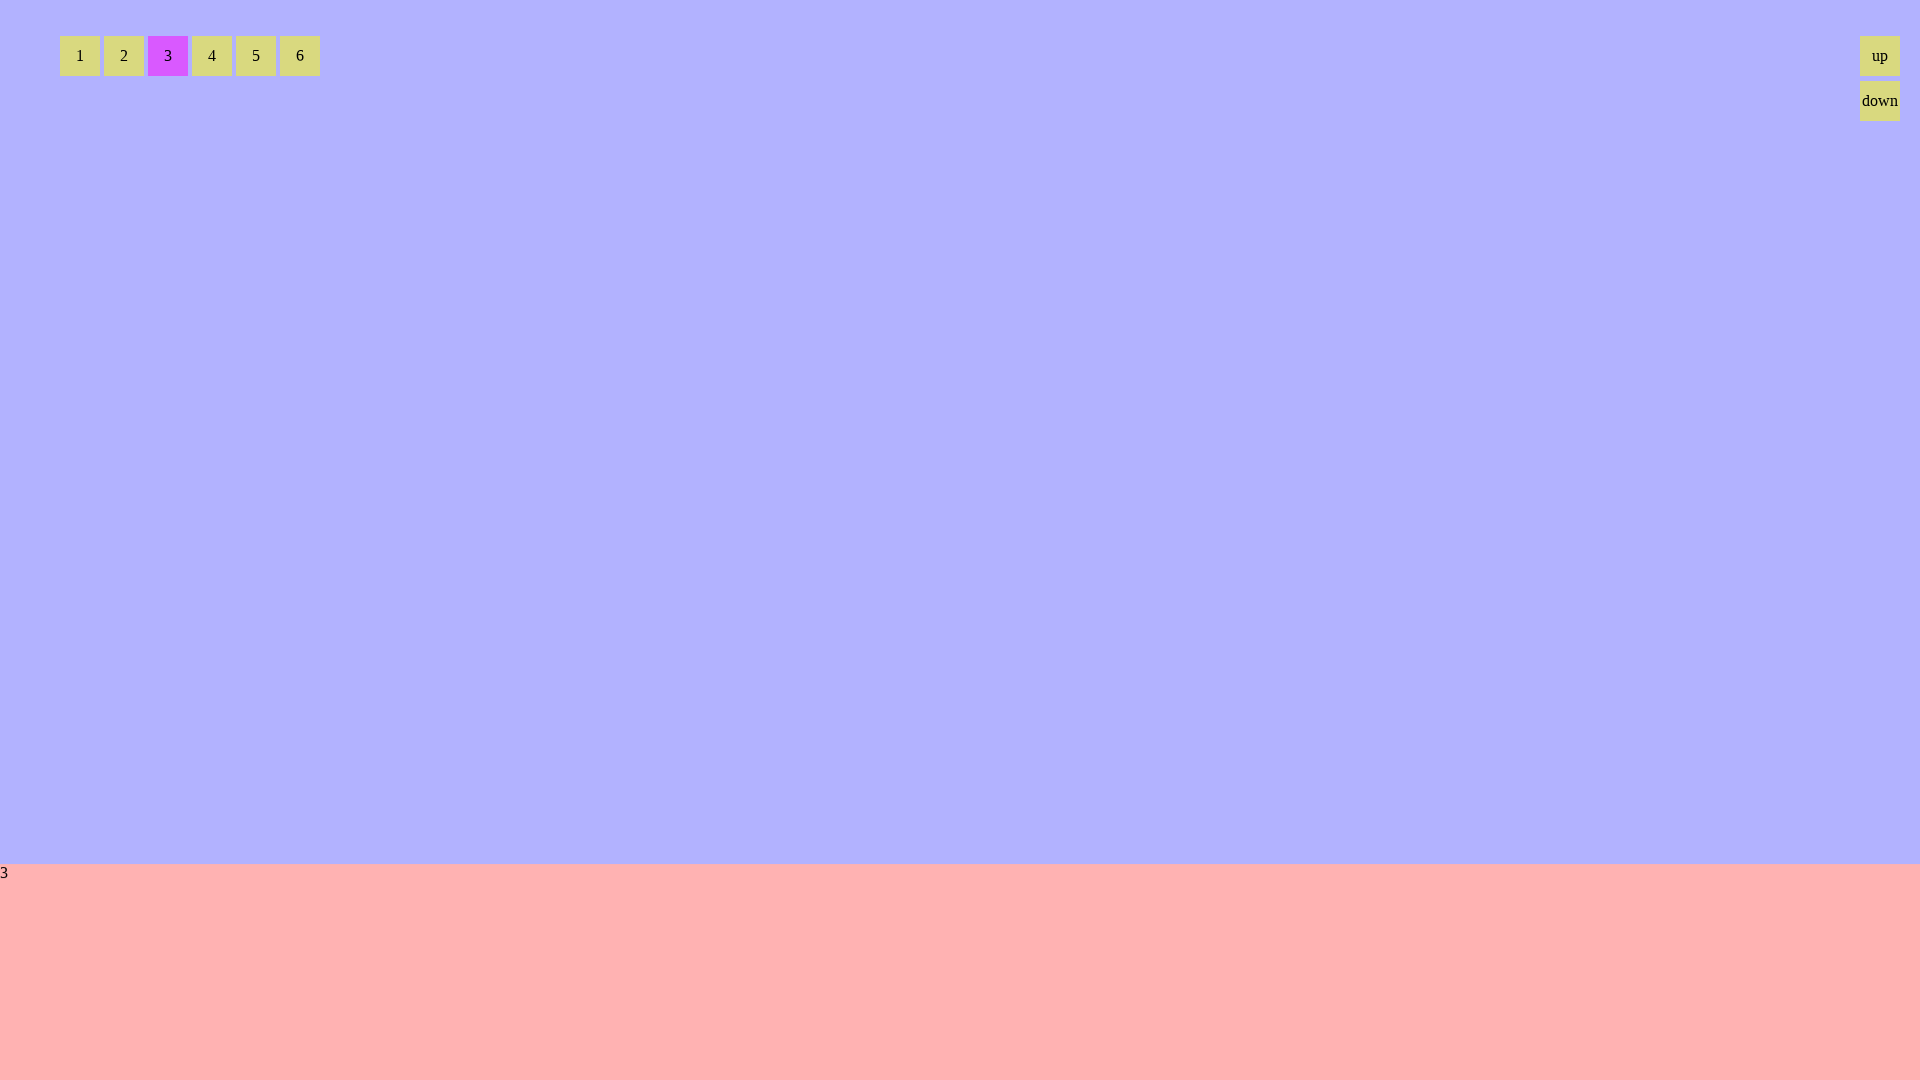

Waited 1 second for screen roller to update
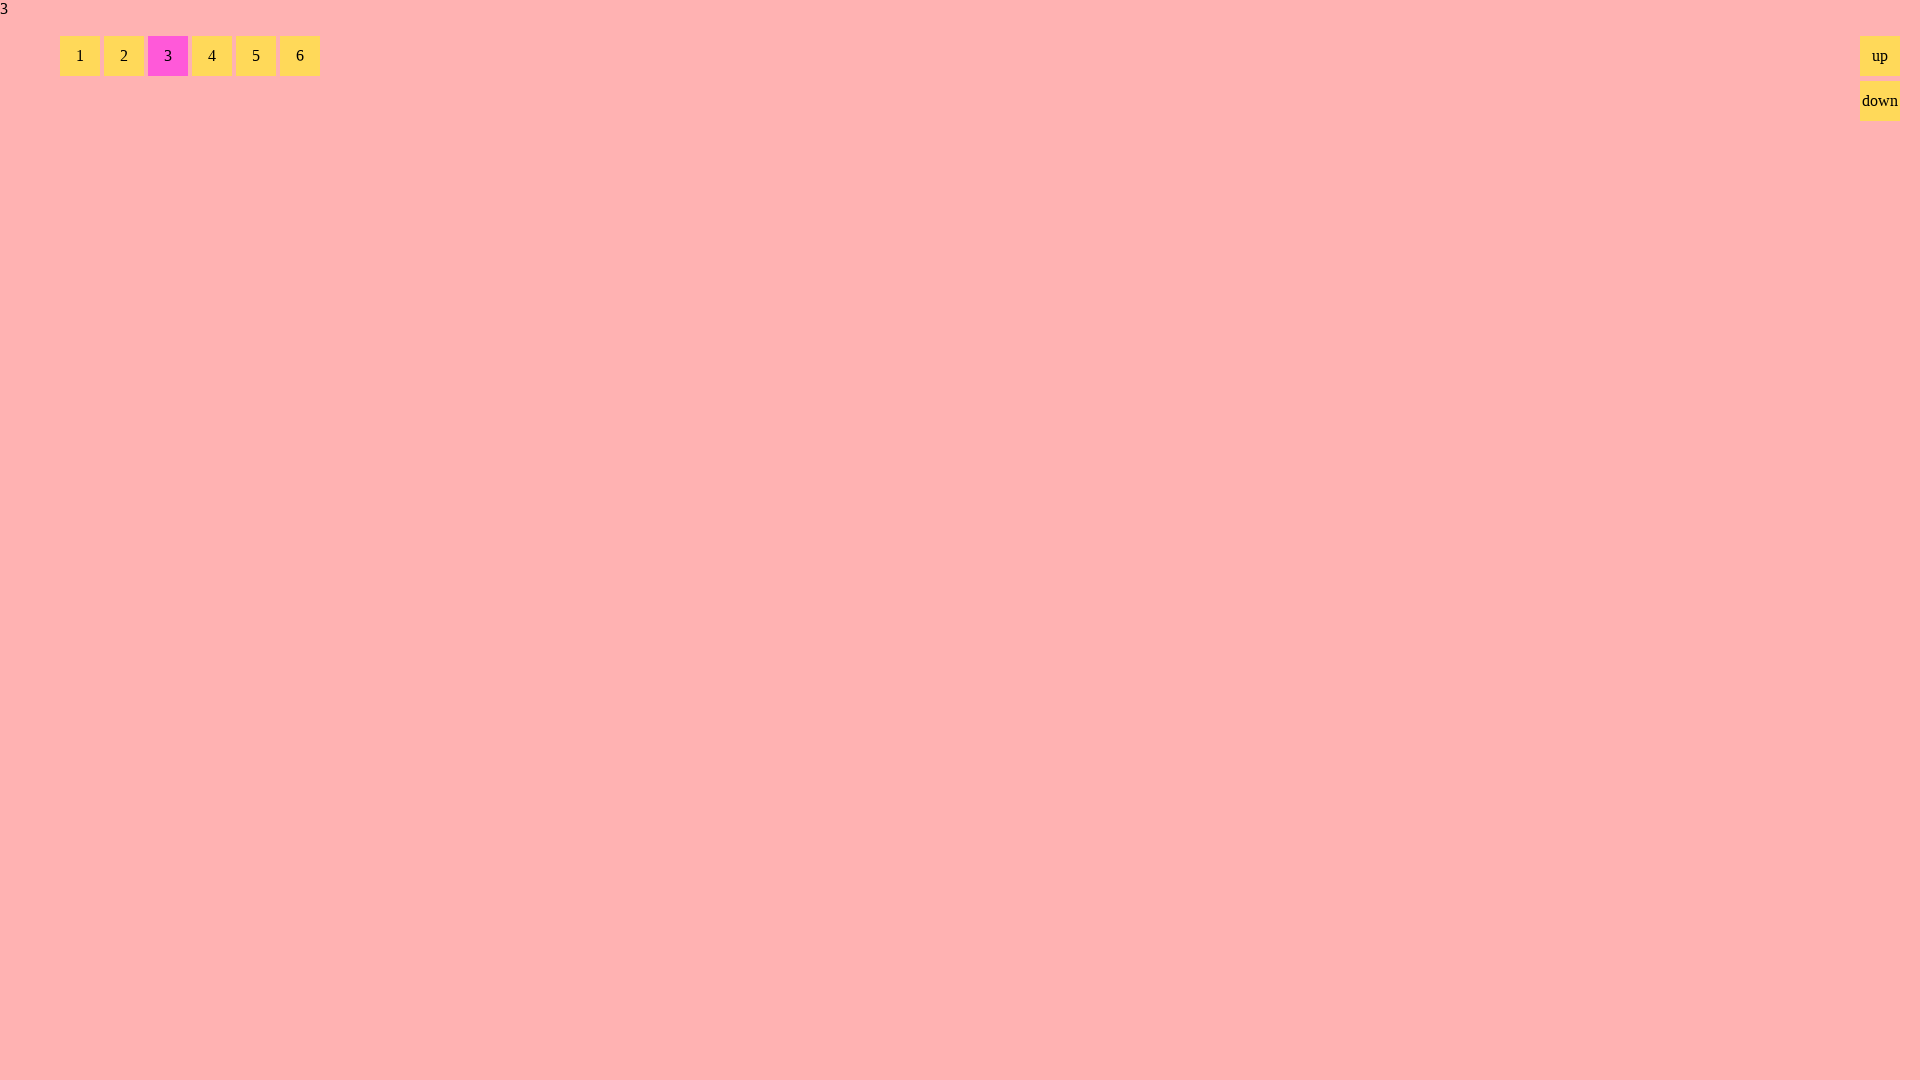

Verified roller.currentScreen value equals 2
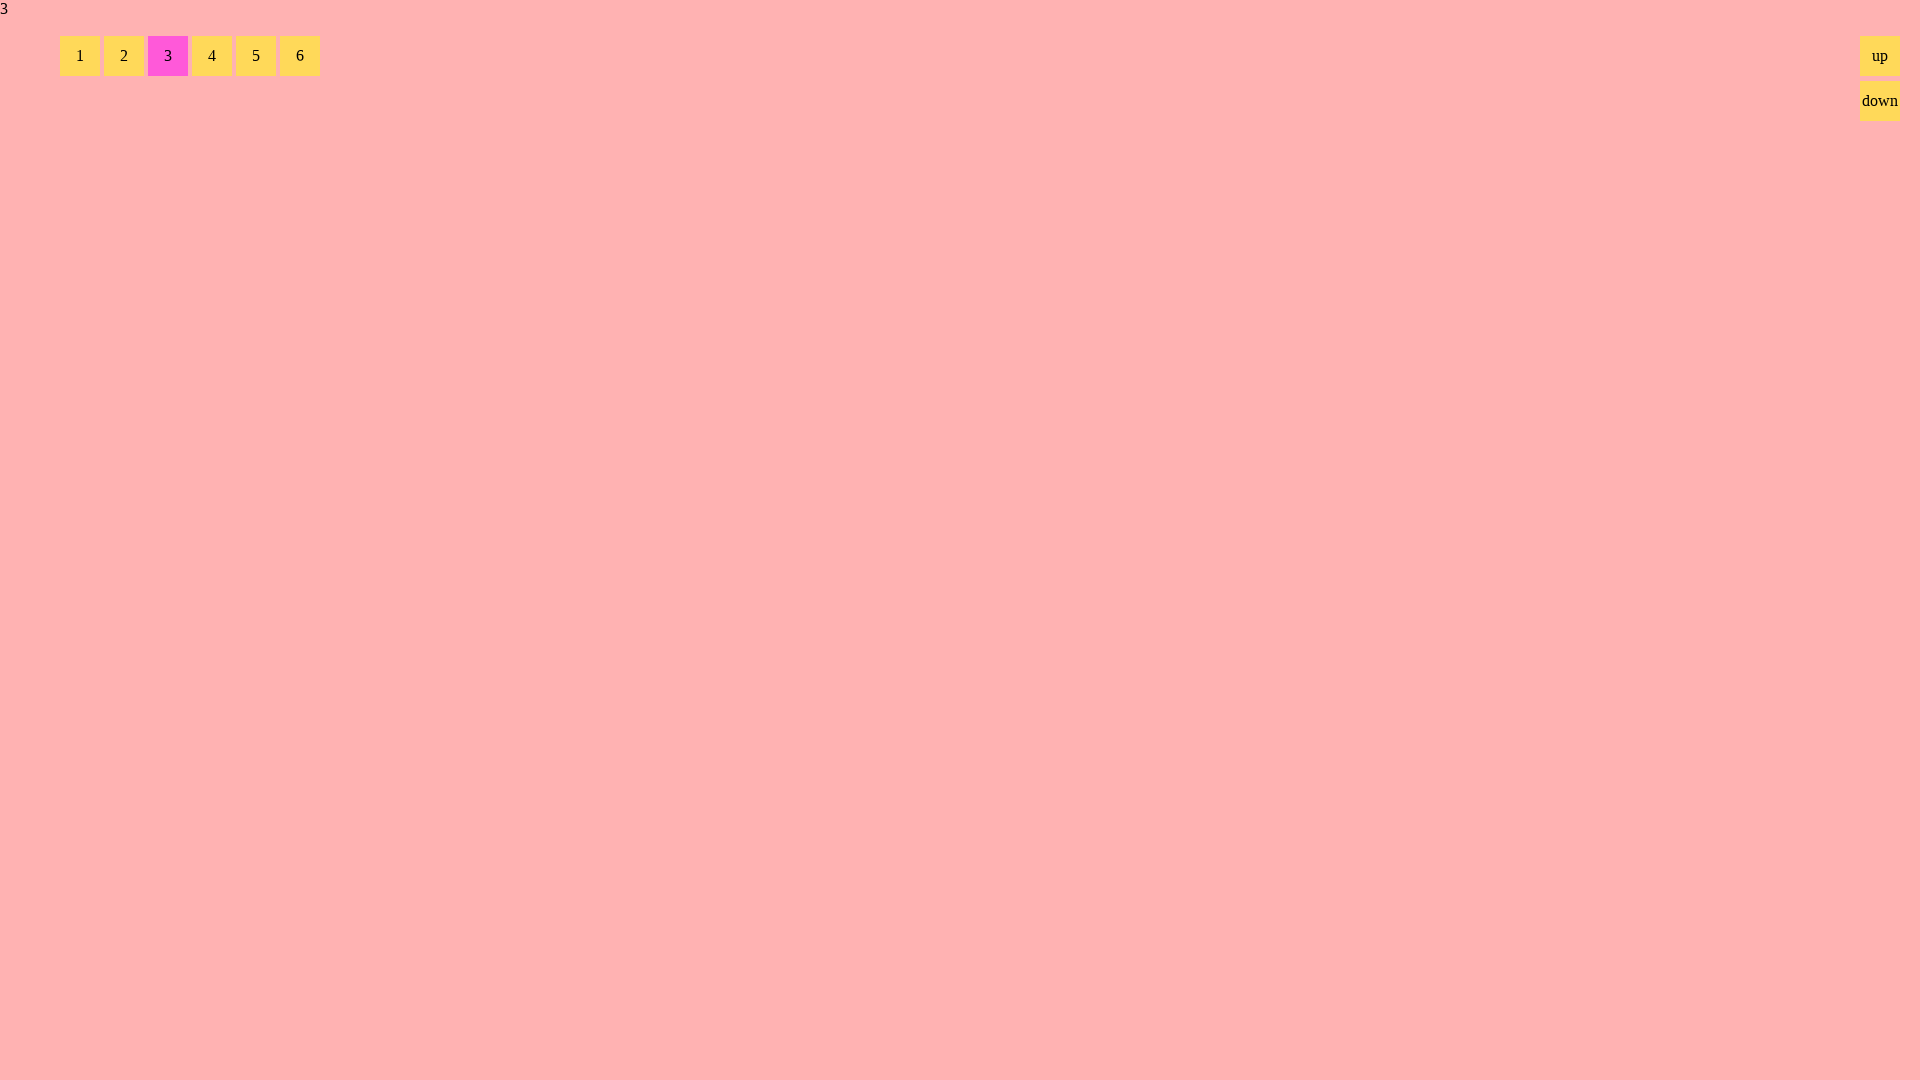

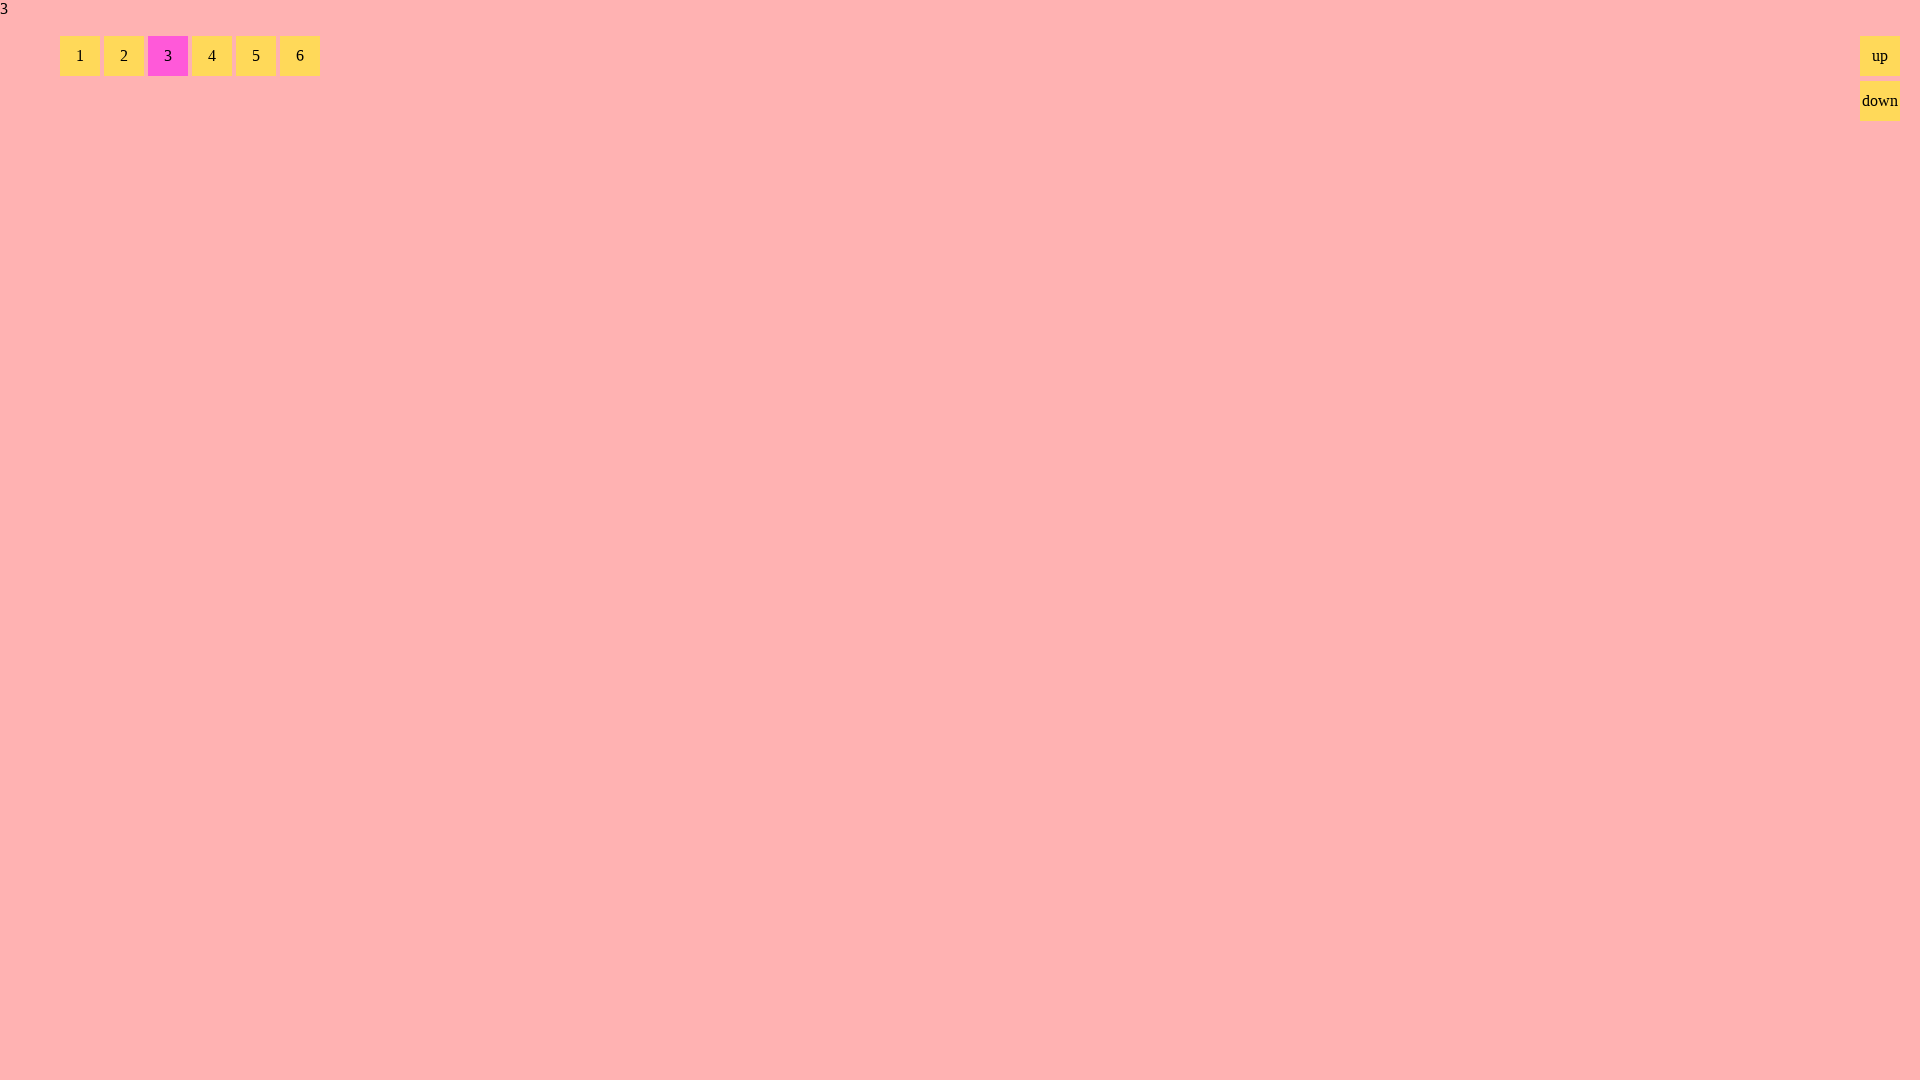